Tests iframe and alert handling by switching to an iframe, clicking a button that triggers an alert, and accepting the alert

Starting URL: https://www.w3schools.com/jsref/tryit.asp?filename=tryjsref_alert

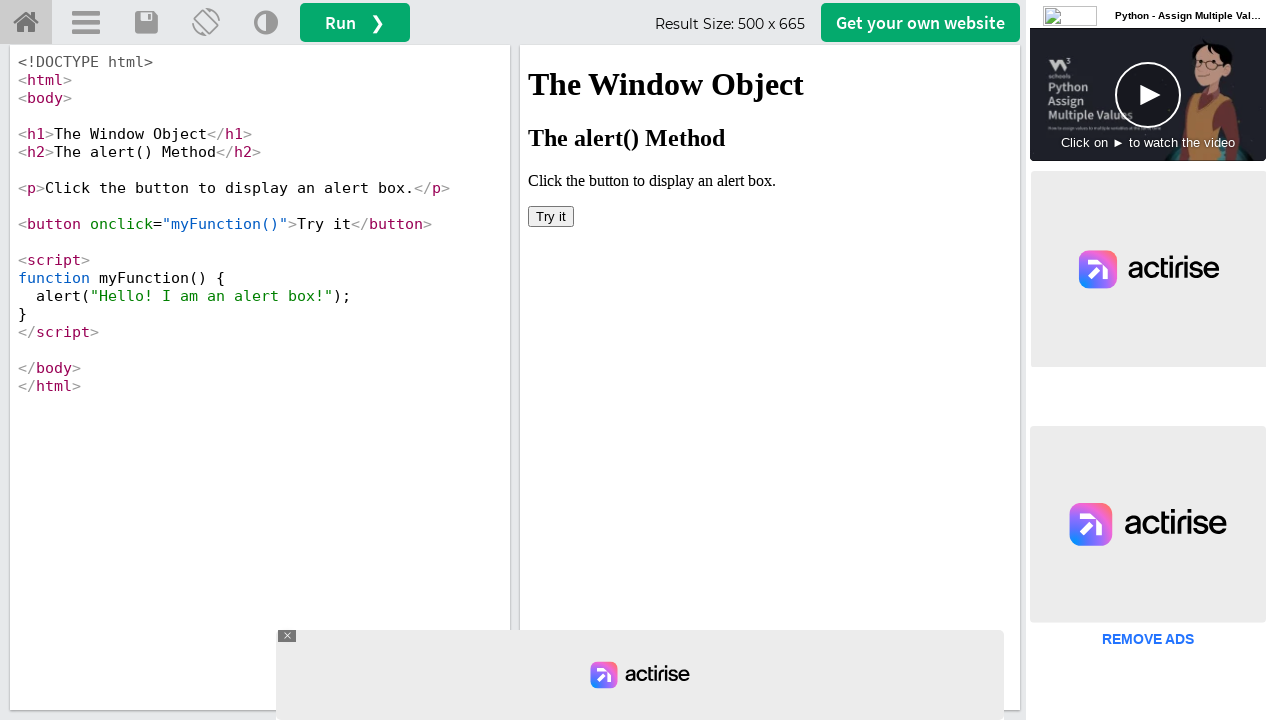

Located iframe with id 'iframeResult'
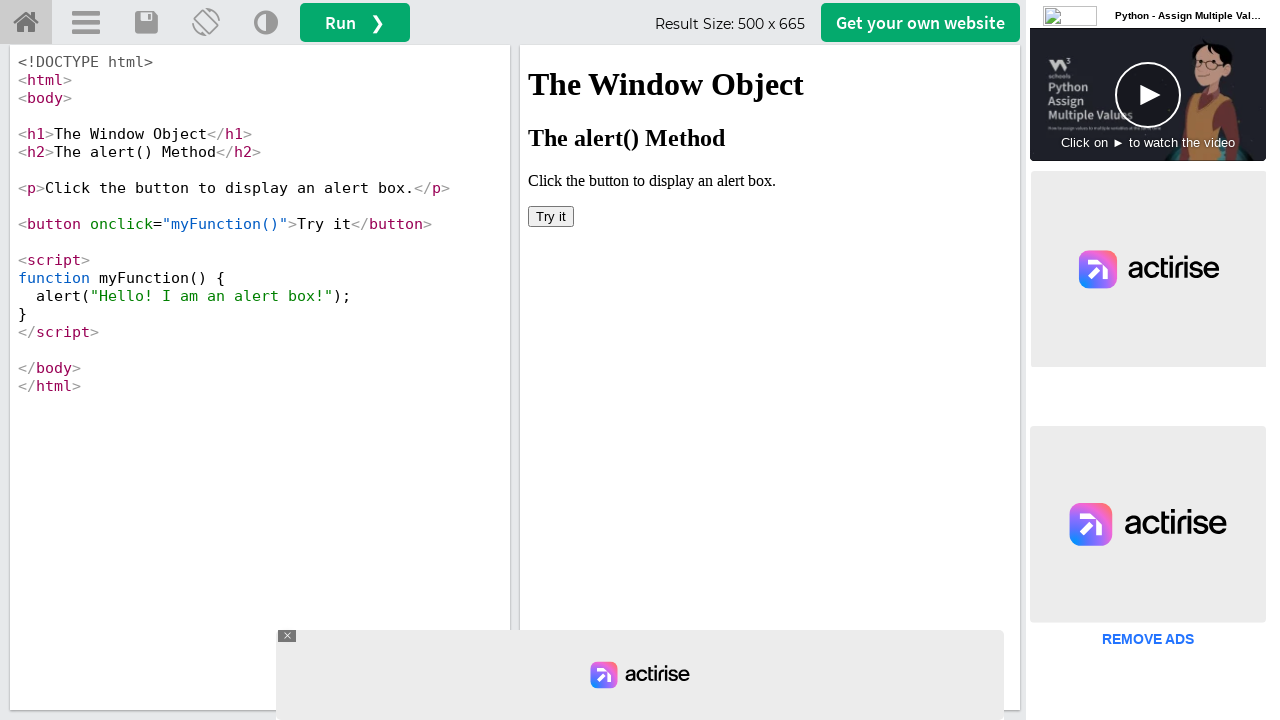

Clicked button inside iframe to trigger alert at (551, 216) on #iframeResult >> internal:control=enter-frame >> xpath=/html/body/button
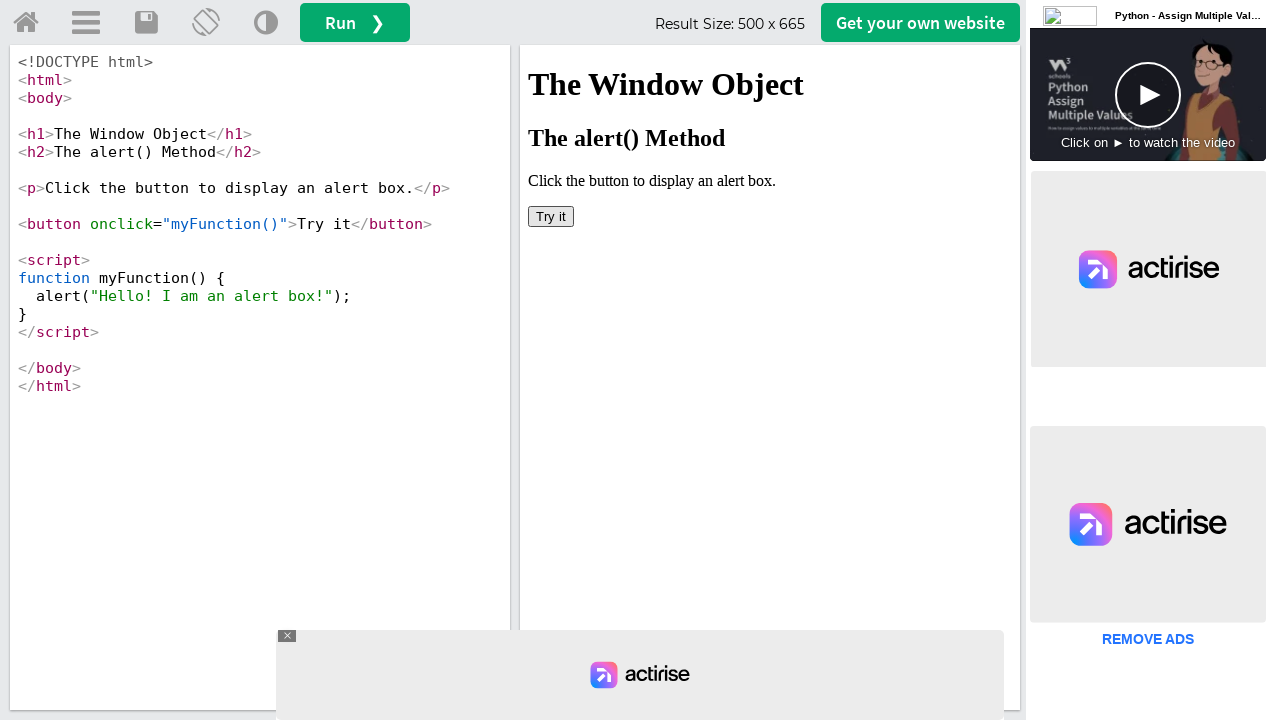

Set up dialog handler to accept alert
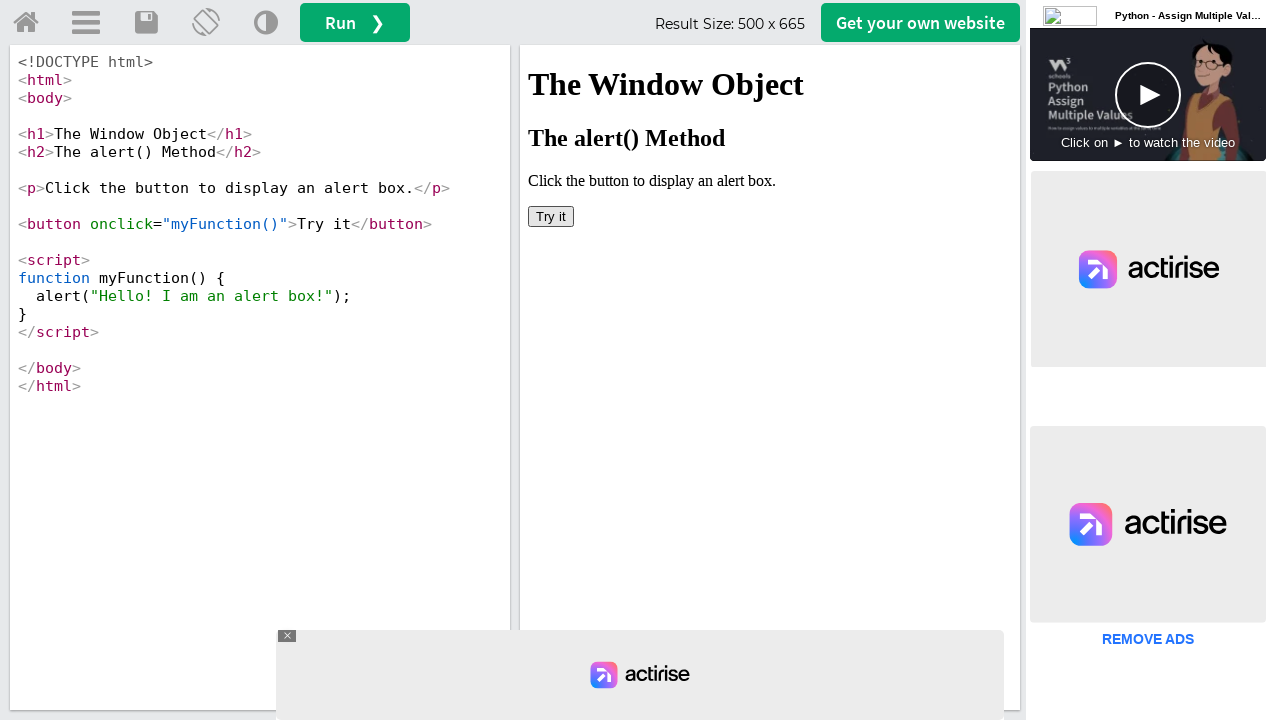

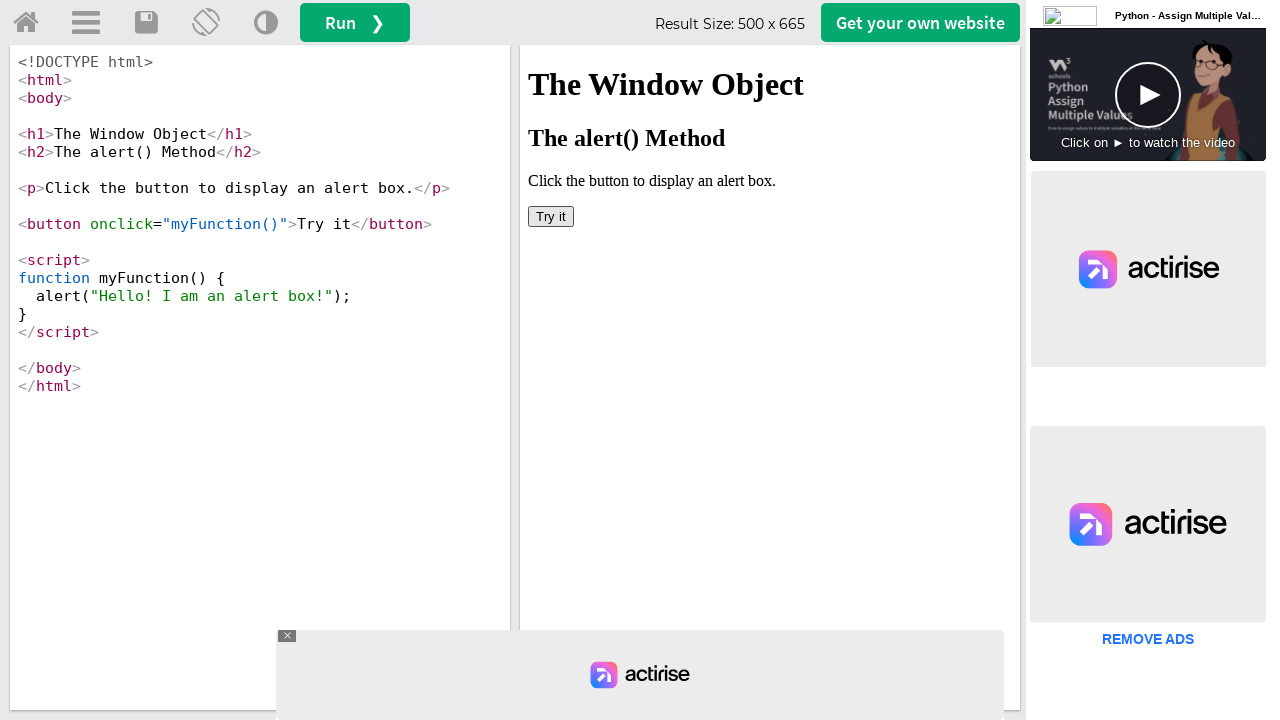